Tests JavaScript confirm alert by clicking a button, dismissing the confirm dialog, verifying the cancel result, then clicking again and accepting to verify the OK result.

Starting URL: https://automationfc.github.io/basic-form/index.html

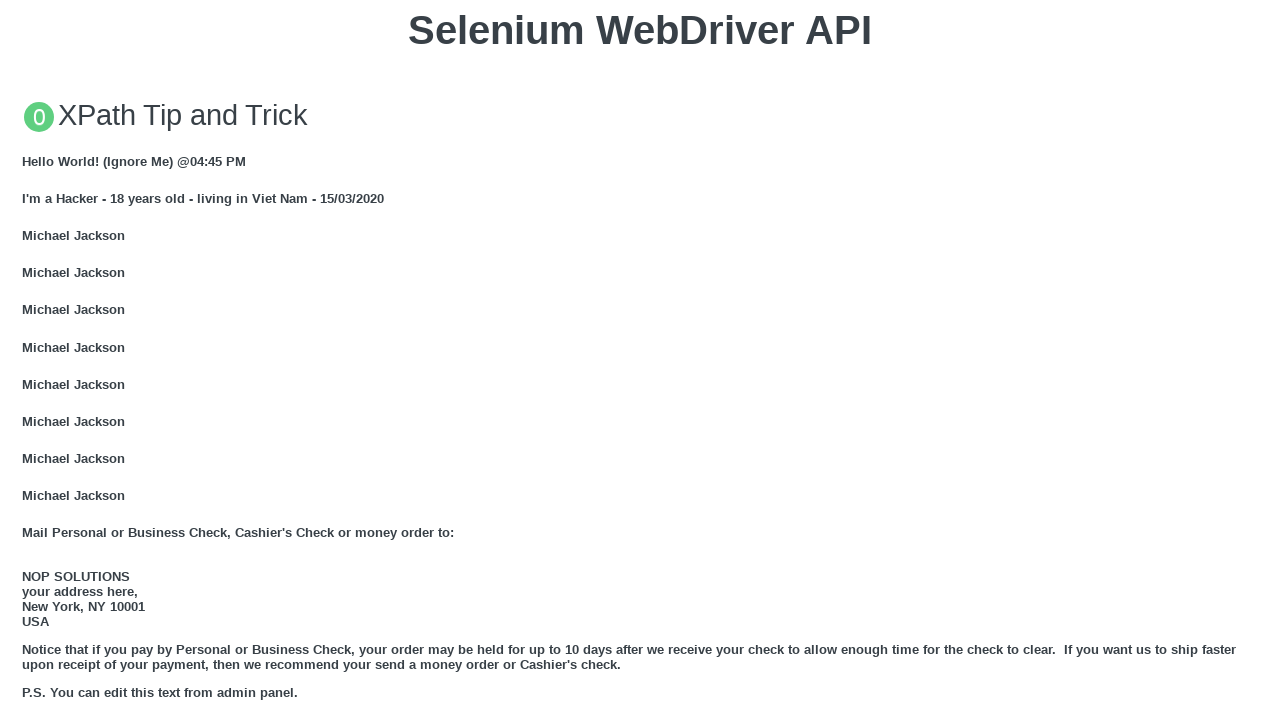

Set up dialog handler to dismiss the confirm alert
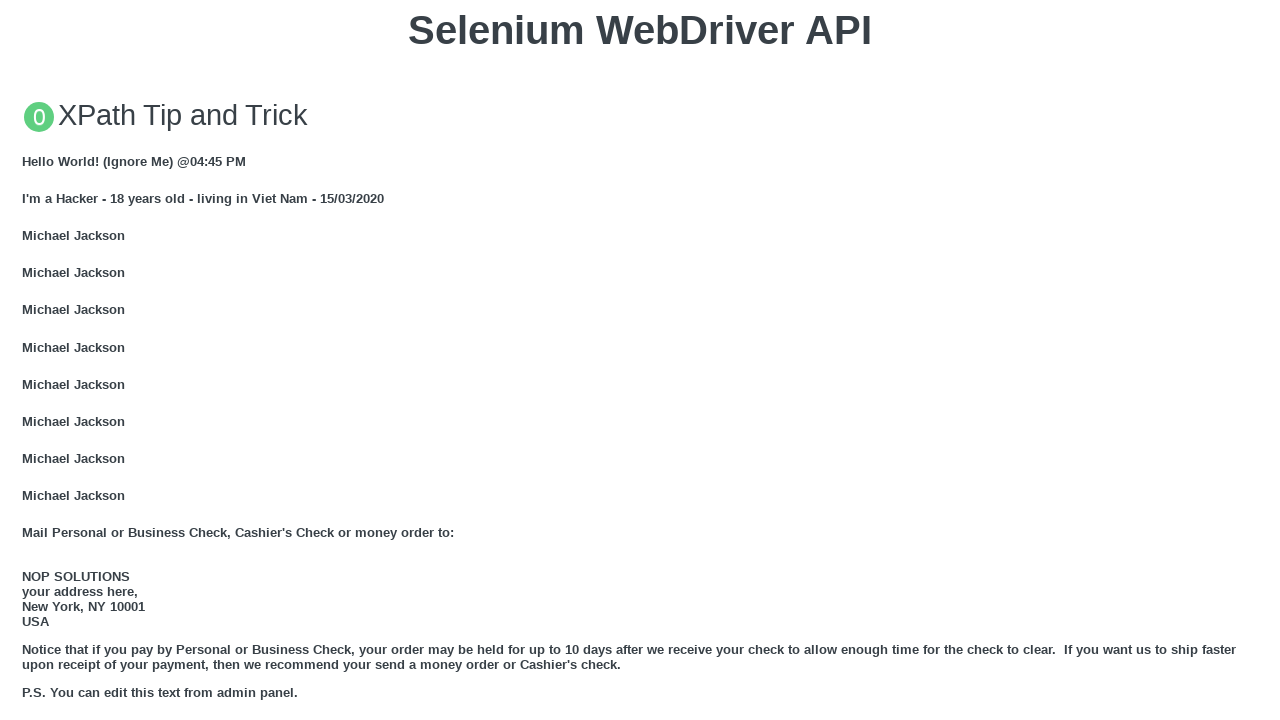

Clicked button to trigger JS Confirm alert at (640, 360) on xpath=//button[text()='Click for JS Confirm']
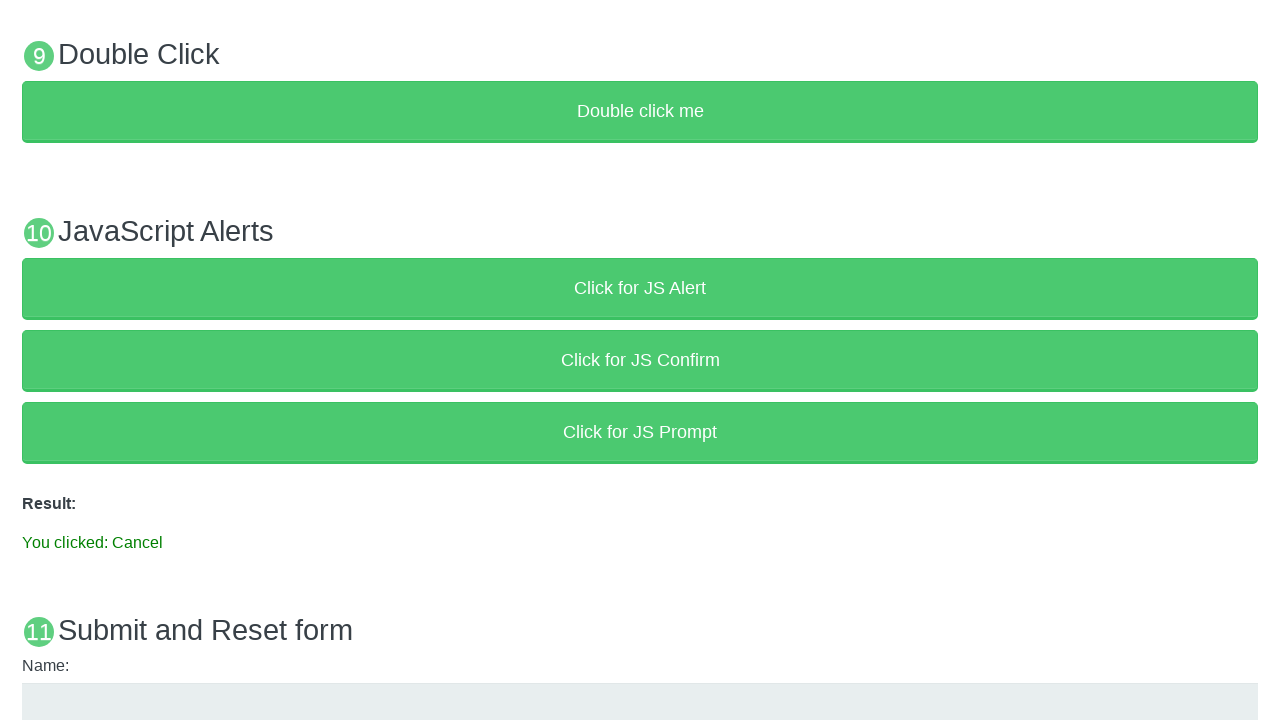

Result element appeared after dismissing confirm dialog
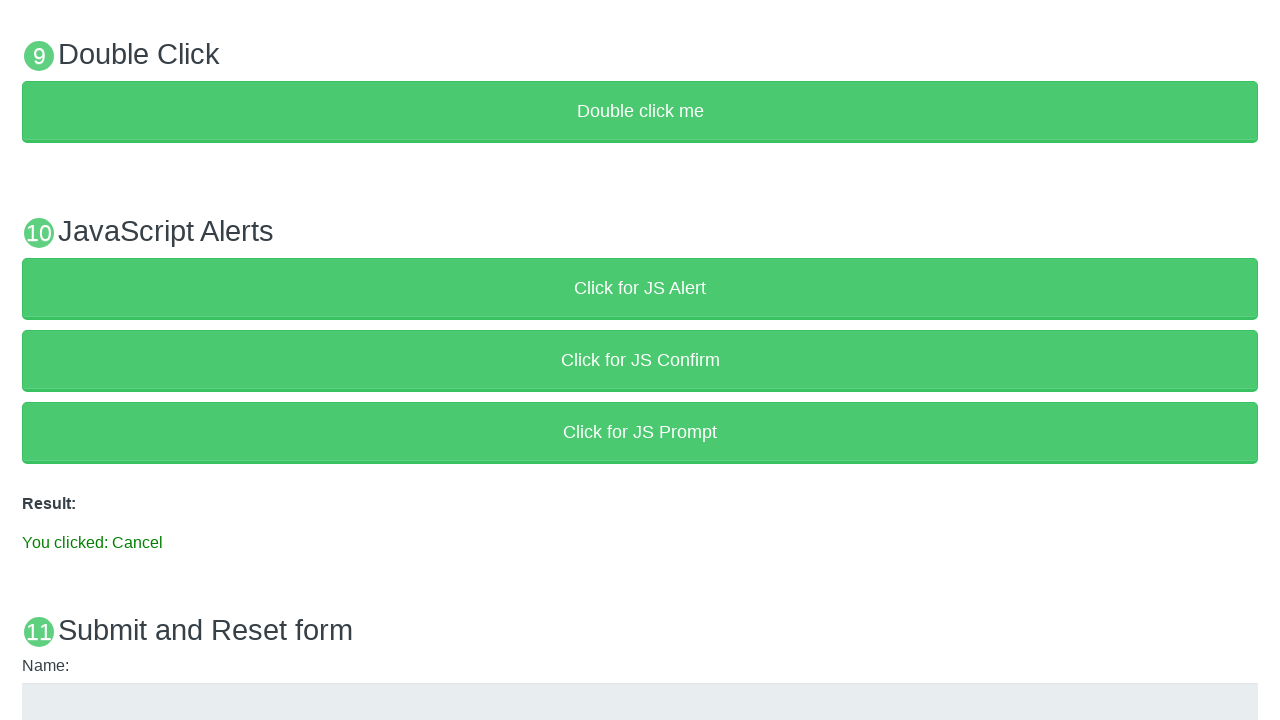

Verified that cancel result is displayed: 'You clicked: Cancel'
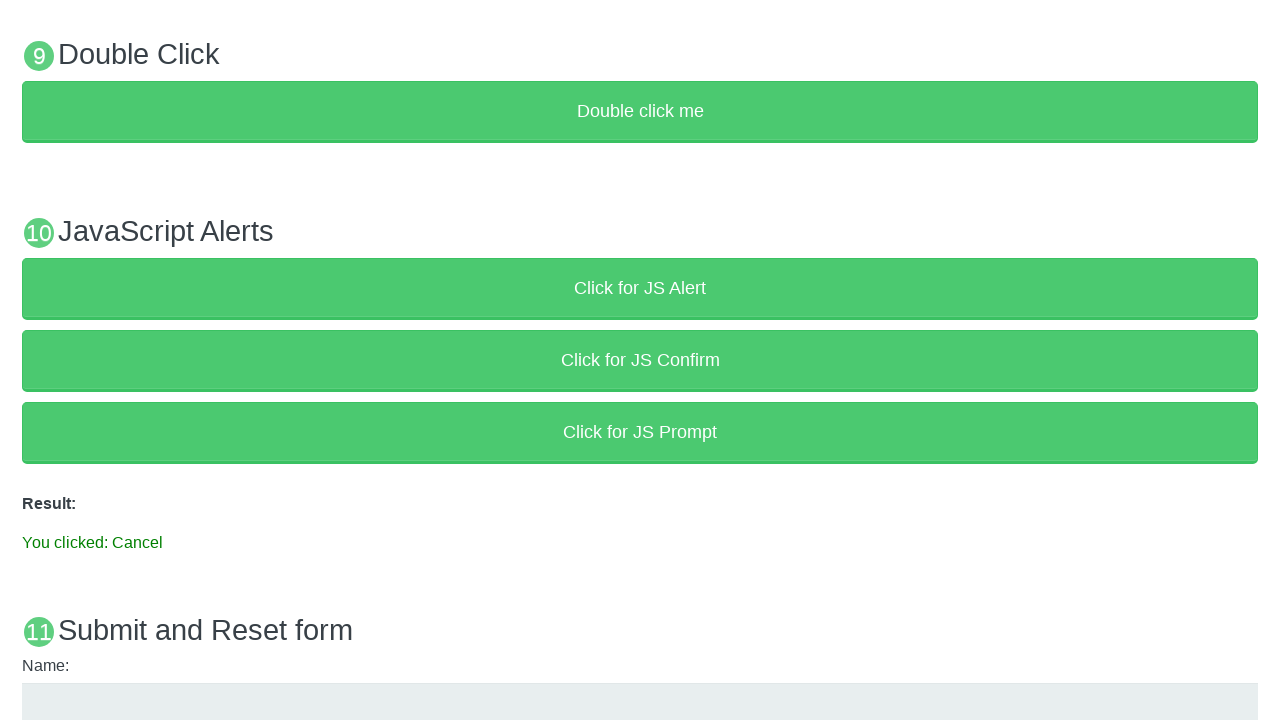

Set up dialog handler to accept the confirm alert
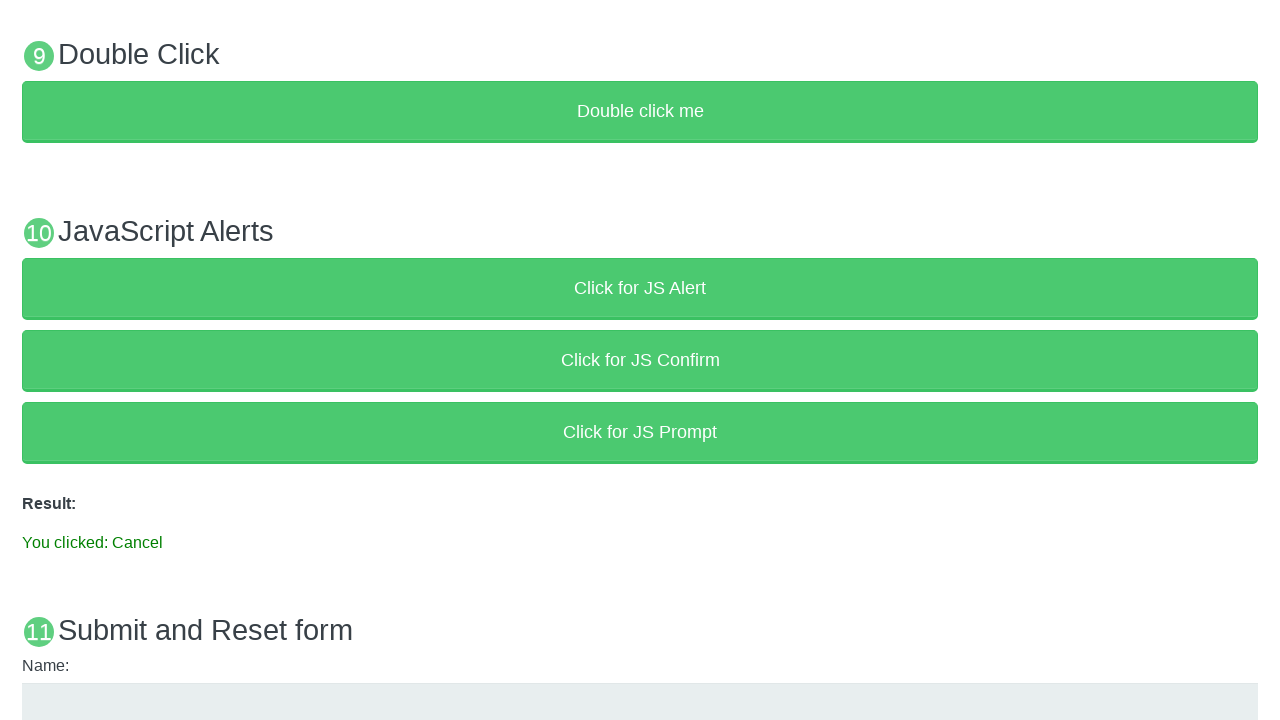

Clicked button again to trigger JS Confirm alert at (640, 360) on xpath=//button[text()='Click for JS Confirm']
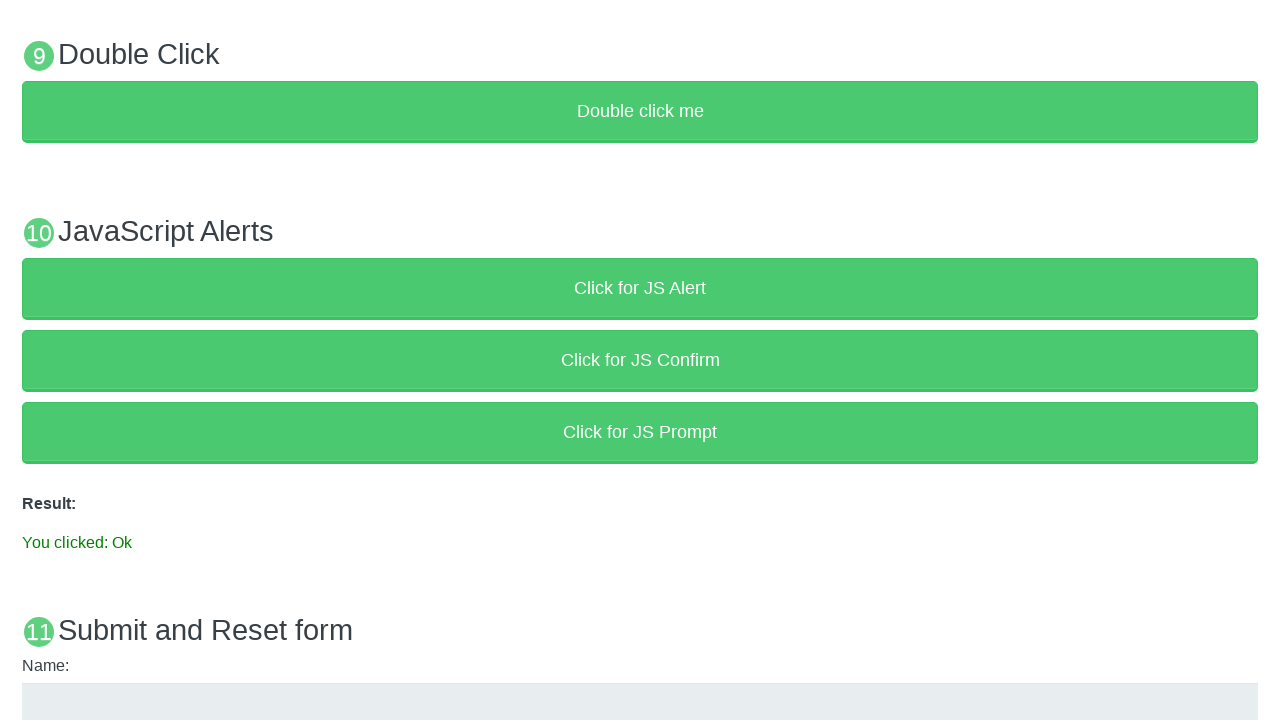

Verified that OK result is displayed: 'You clicked: Ok'
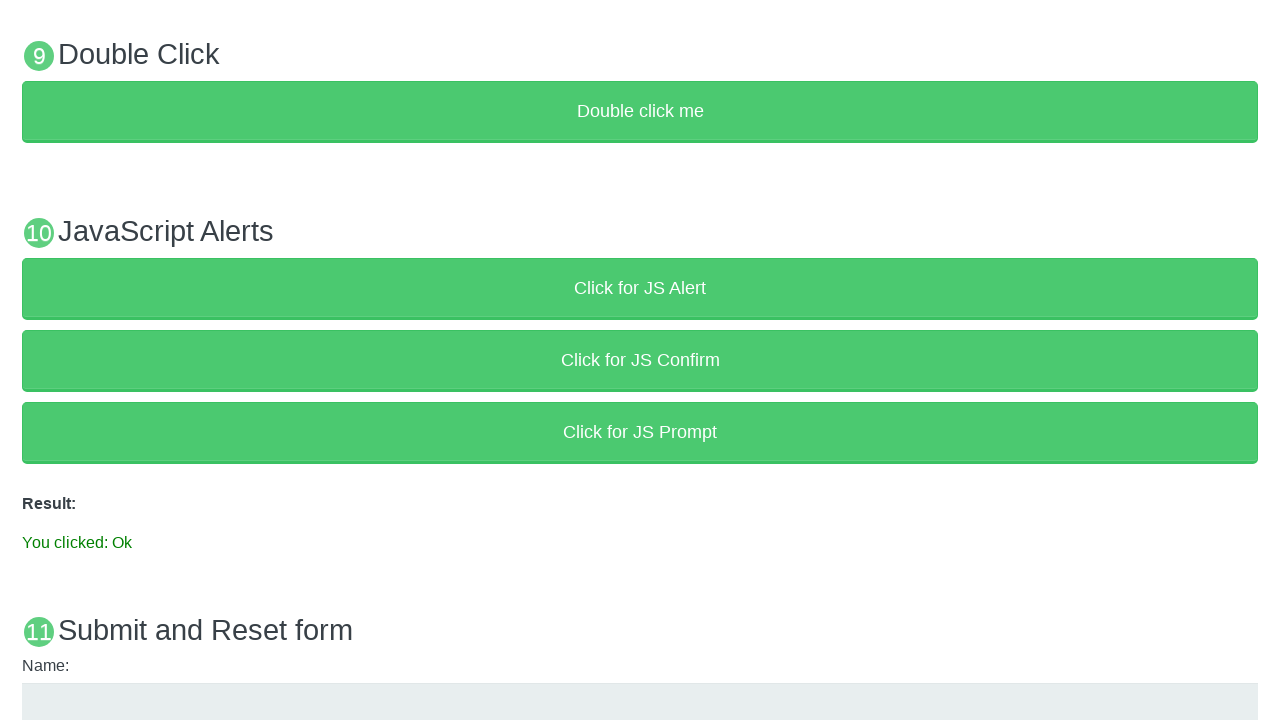

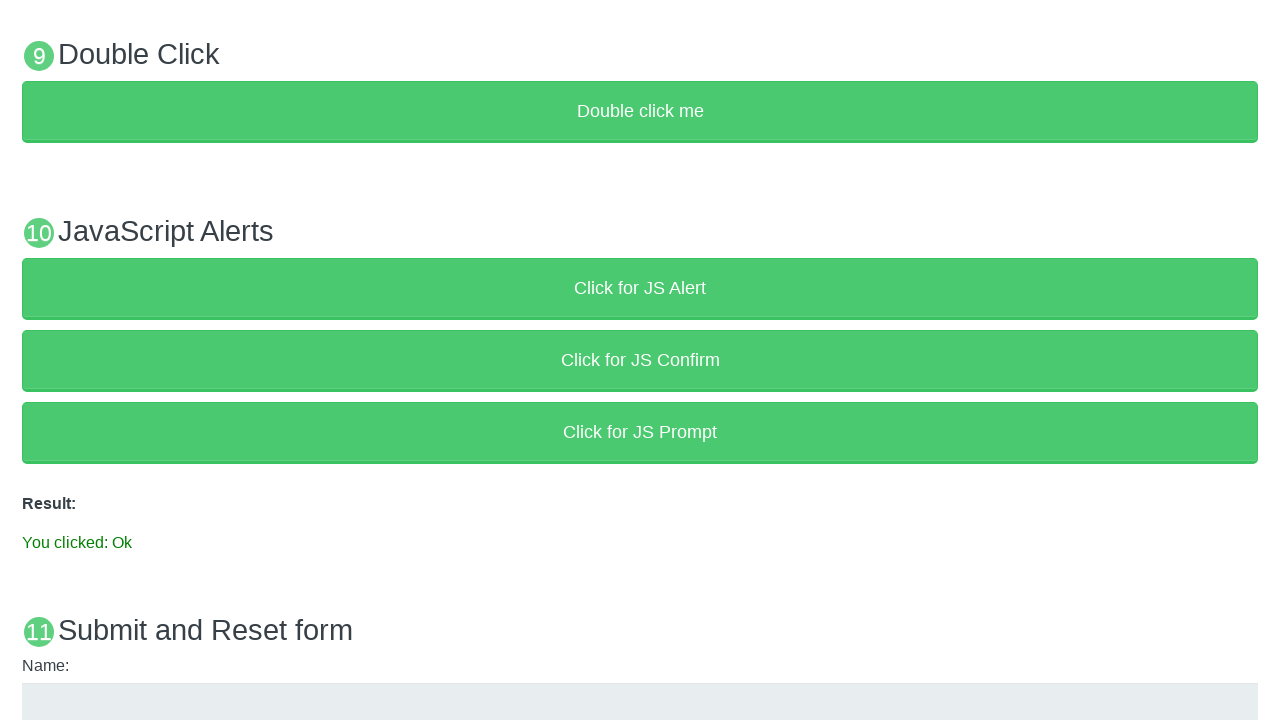